Tests drag and drop functionality by dragging an element from source to target within an iframe on the jQuery UI demo page

Starting URL: http://jqueryui.com/droppable/

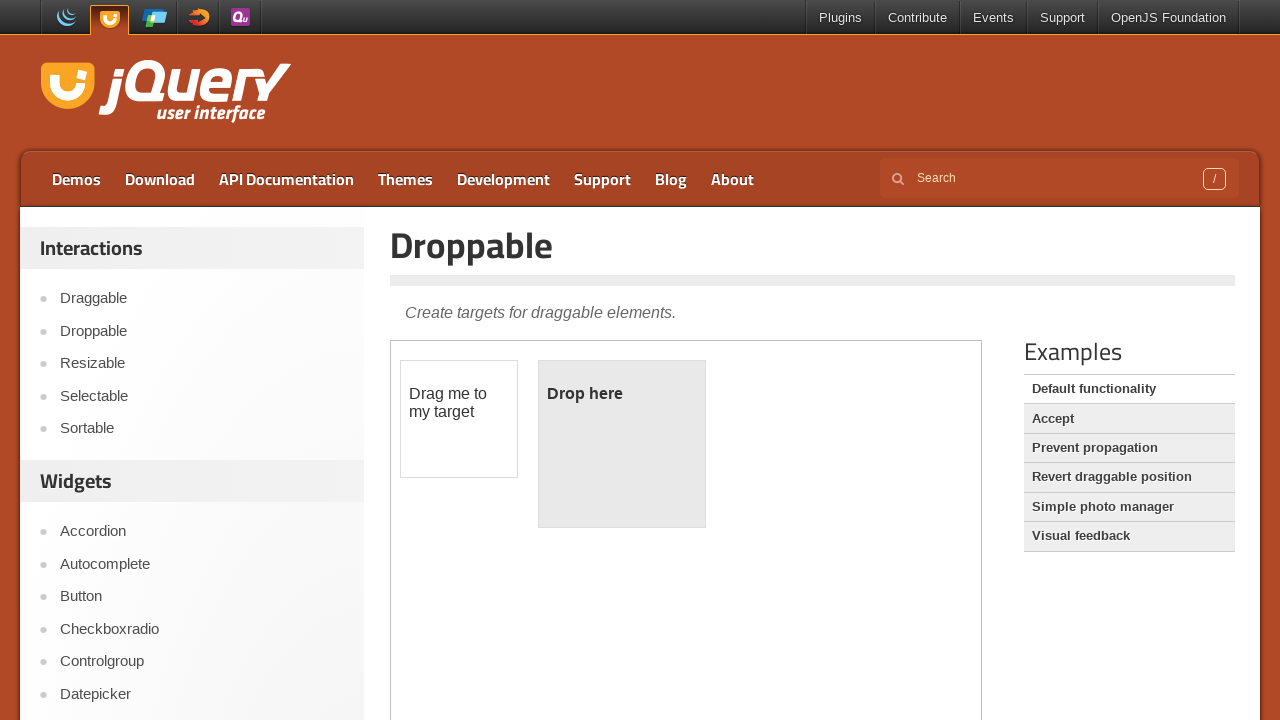

Located and selected the first iframe containing the drag and drop demo
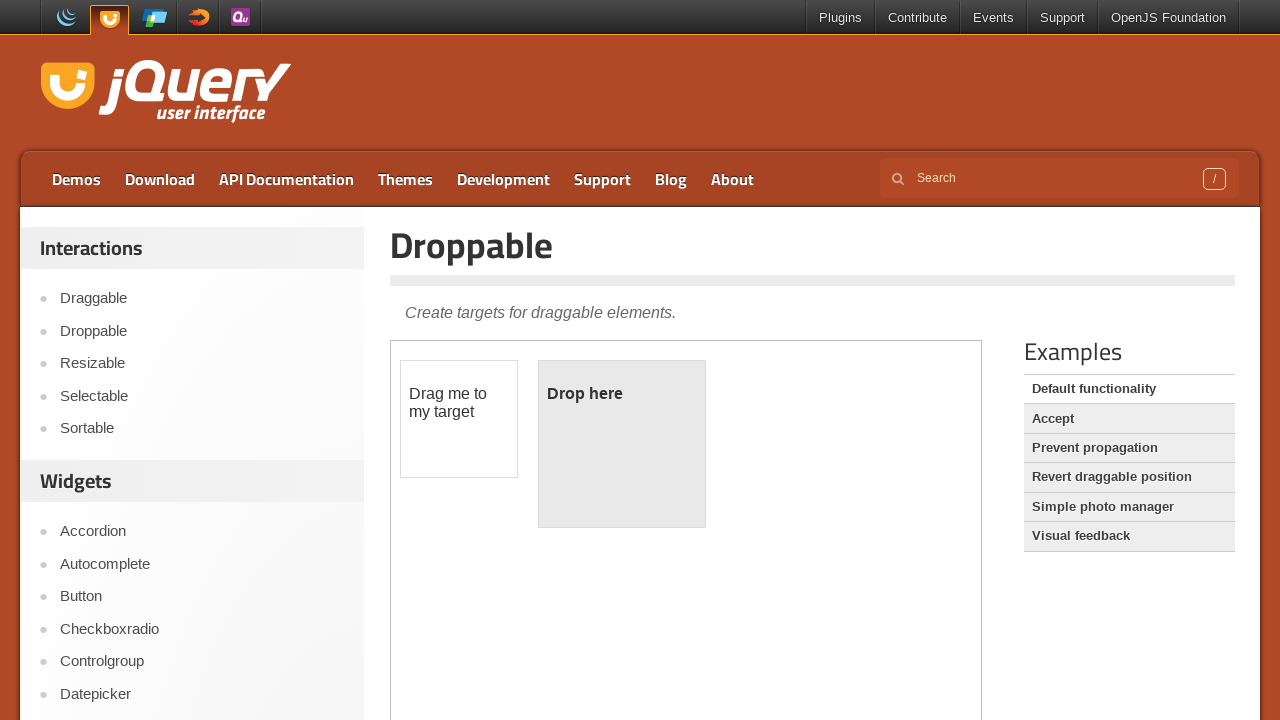

Located the draggable source element with id 'draggable'
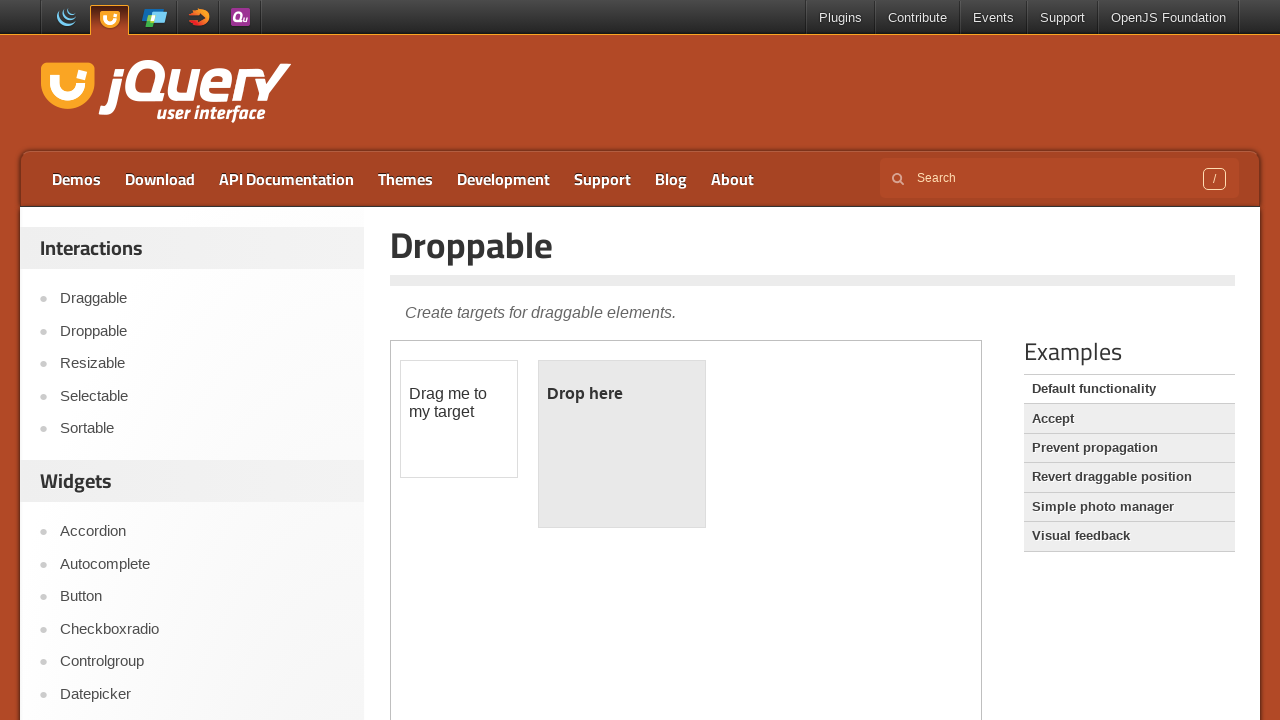

Located the droppable target element with id 'droppable'
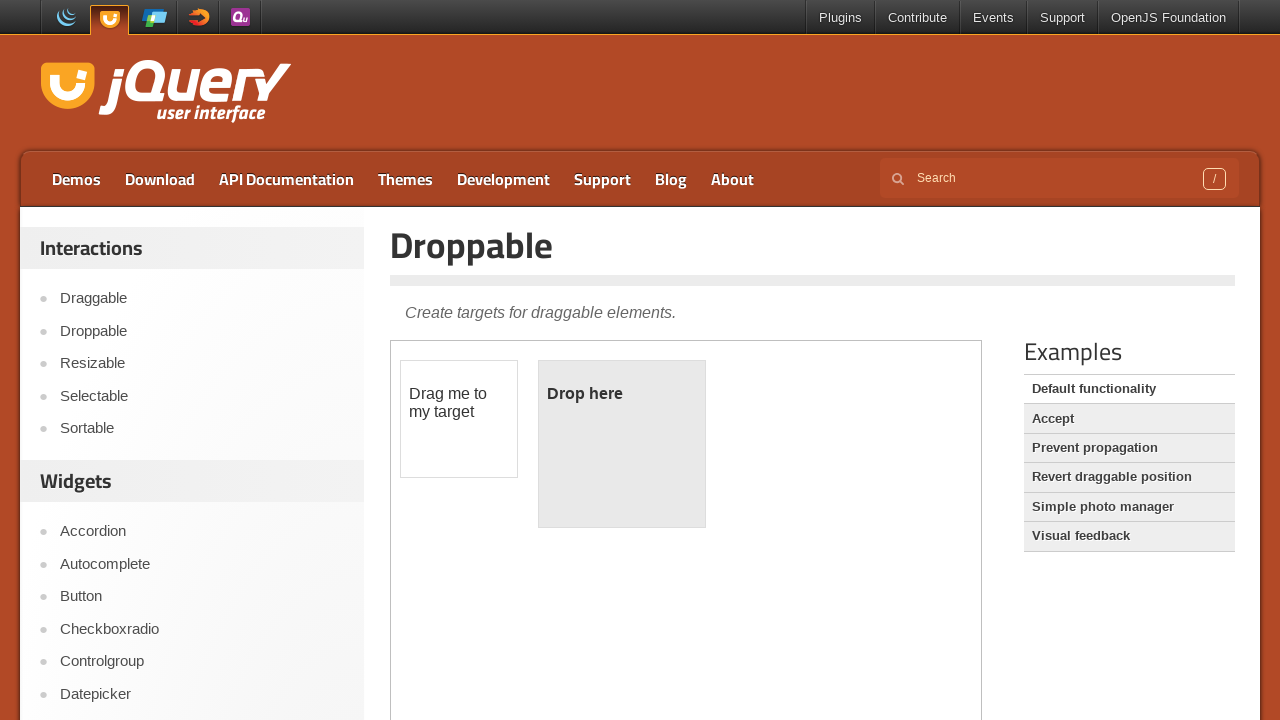

Successfully dragged the source element onto the target element at (622, 444)
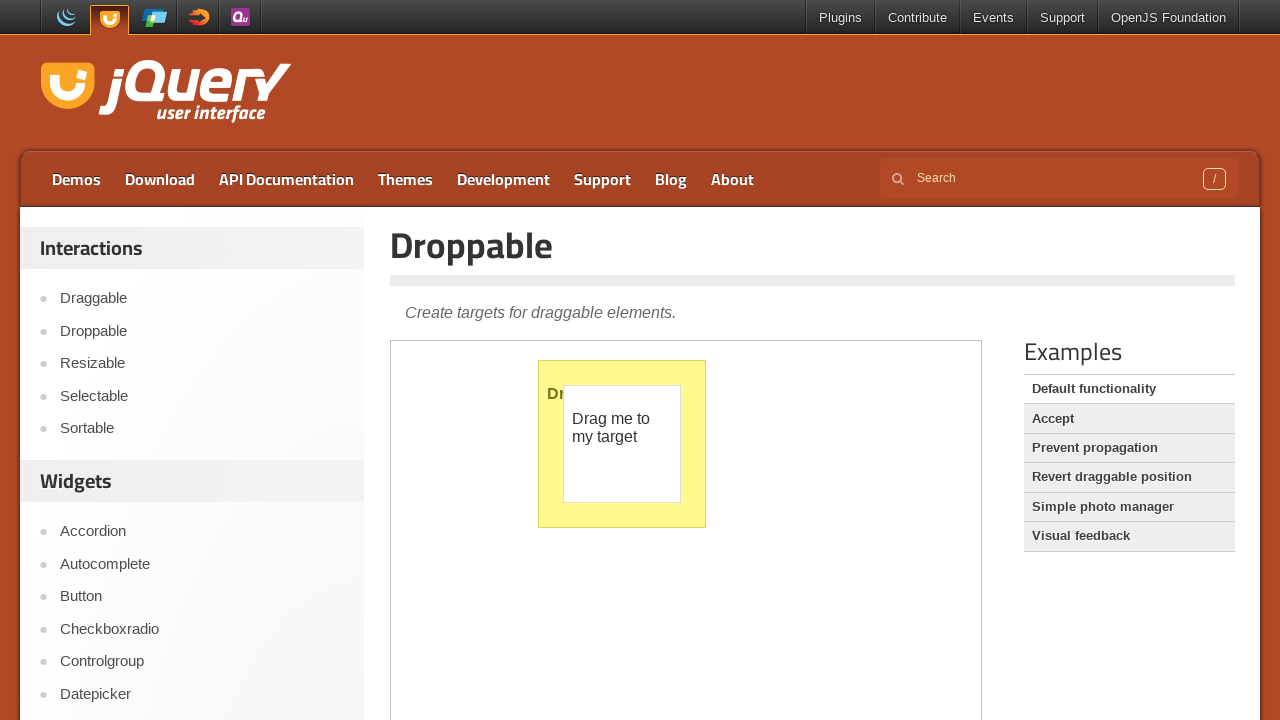

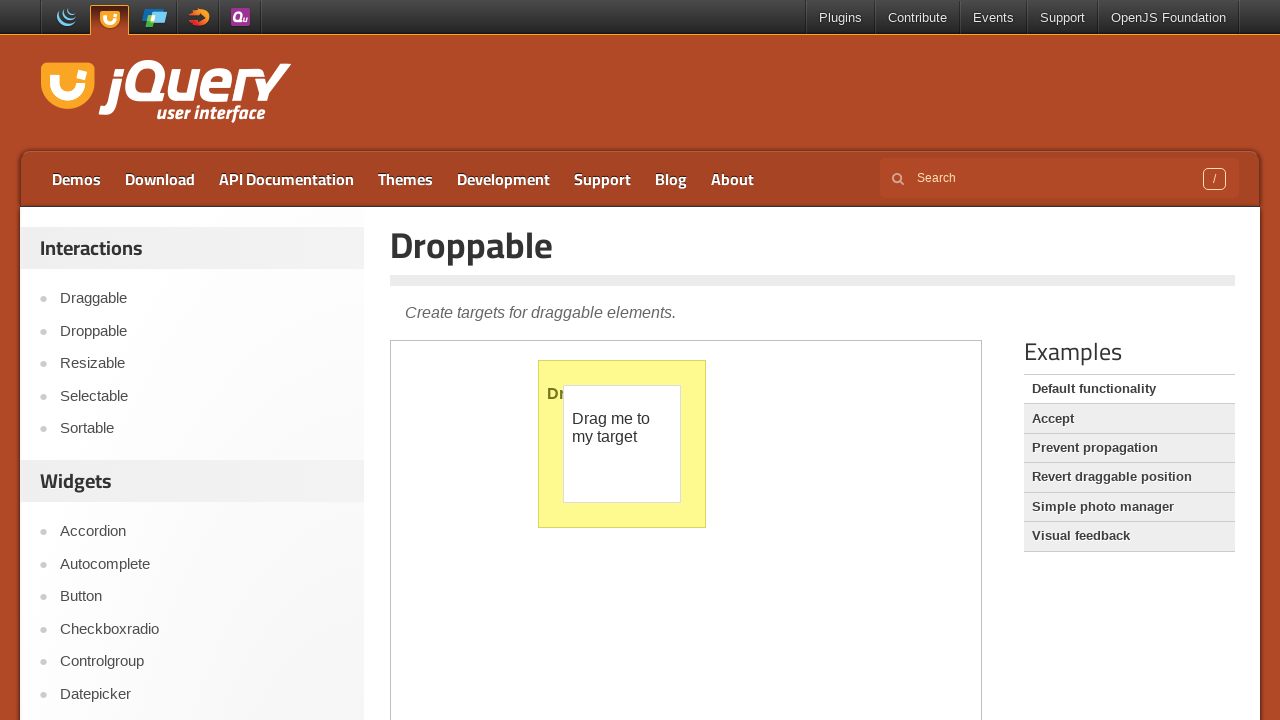